Tests handling a JavaScript confirm dialog by clicking the button and dismissing it

Starting URL: https://automationfc.github.io/basic-form/

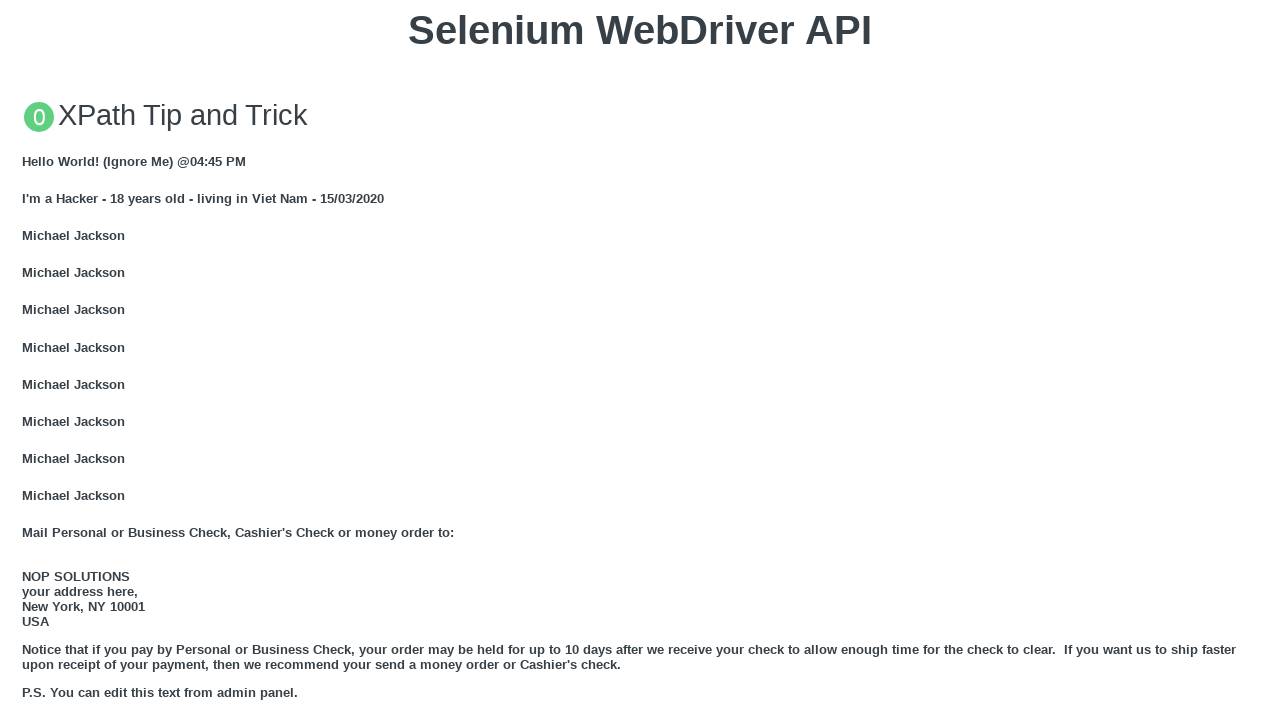

Set up dialog handler to dismiss confirm dialogs
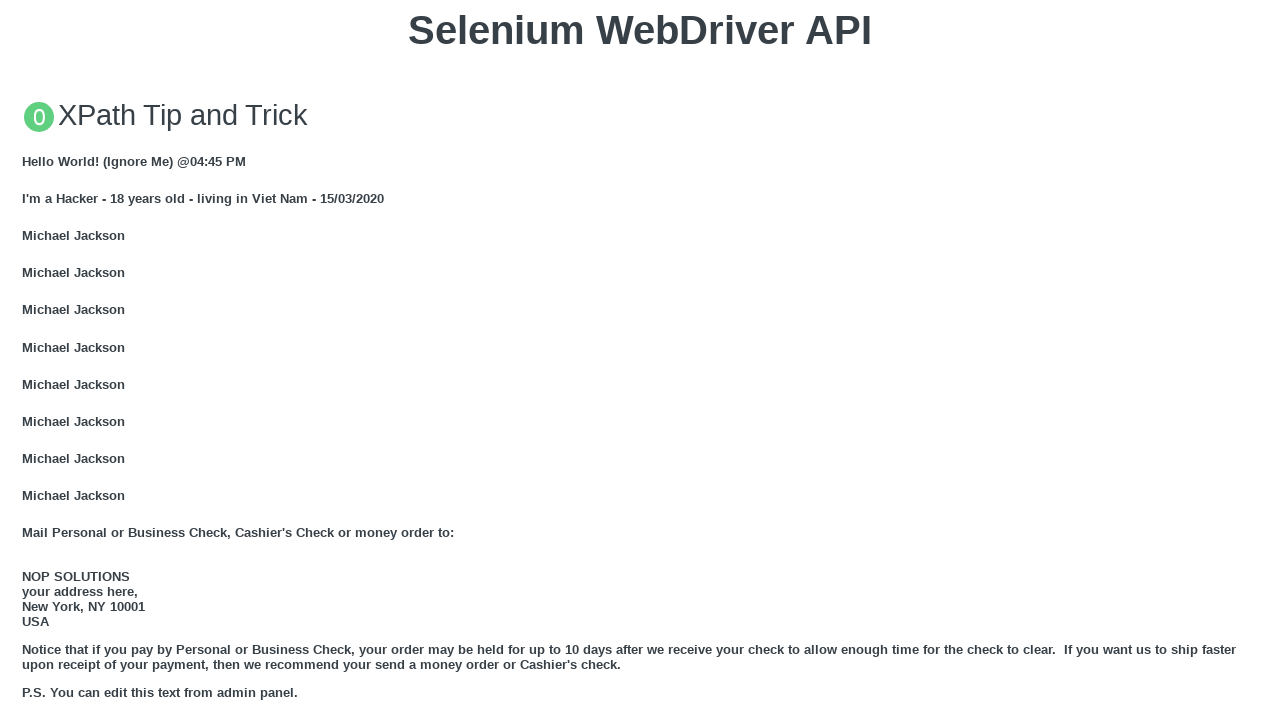

Clicked 'Click for JS Confirm' button to trigger JavaScript confirm dialog at (640, 360) on xpath=//button[text()='Click for JS Confirm']
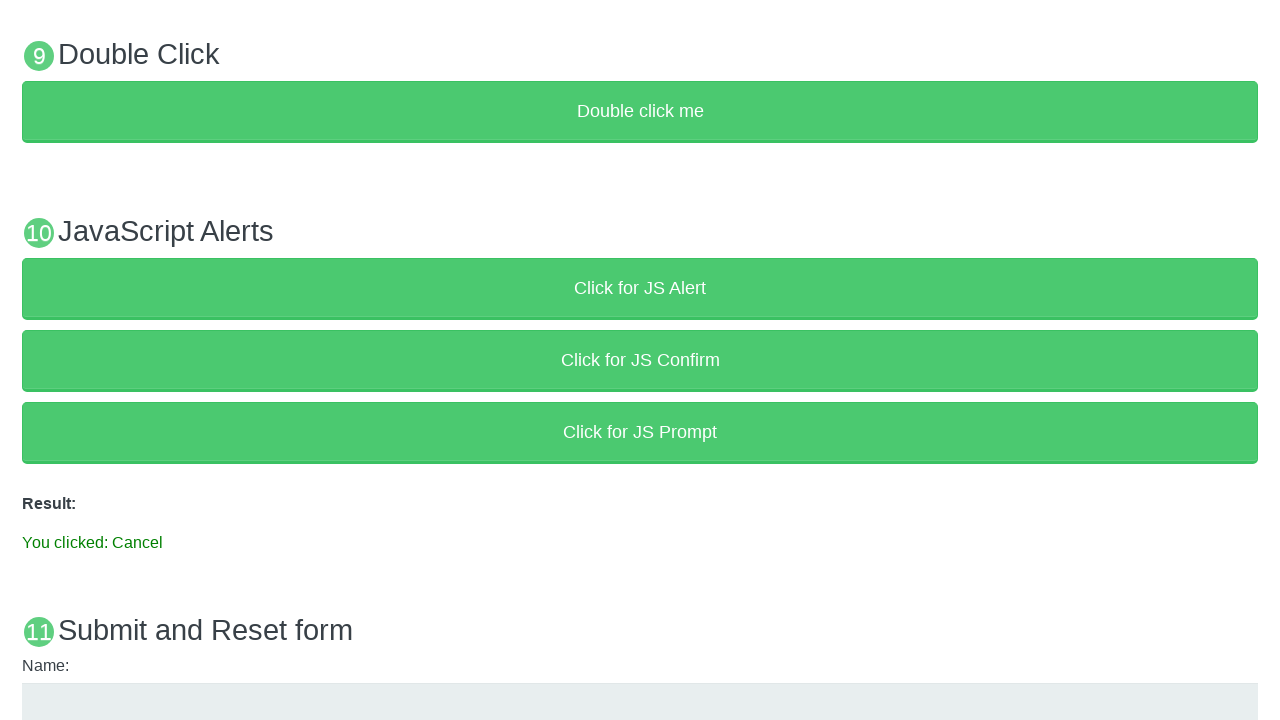

Verified that the result message displays 'You clicked: Cancel'
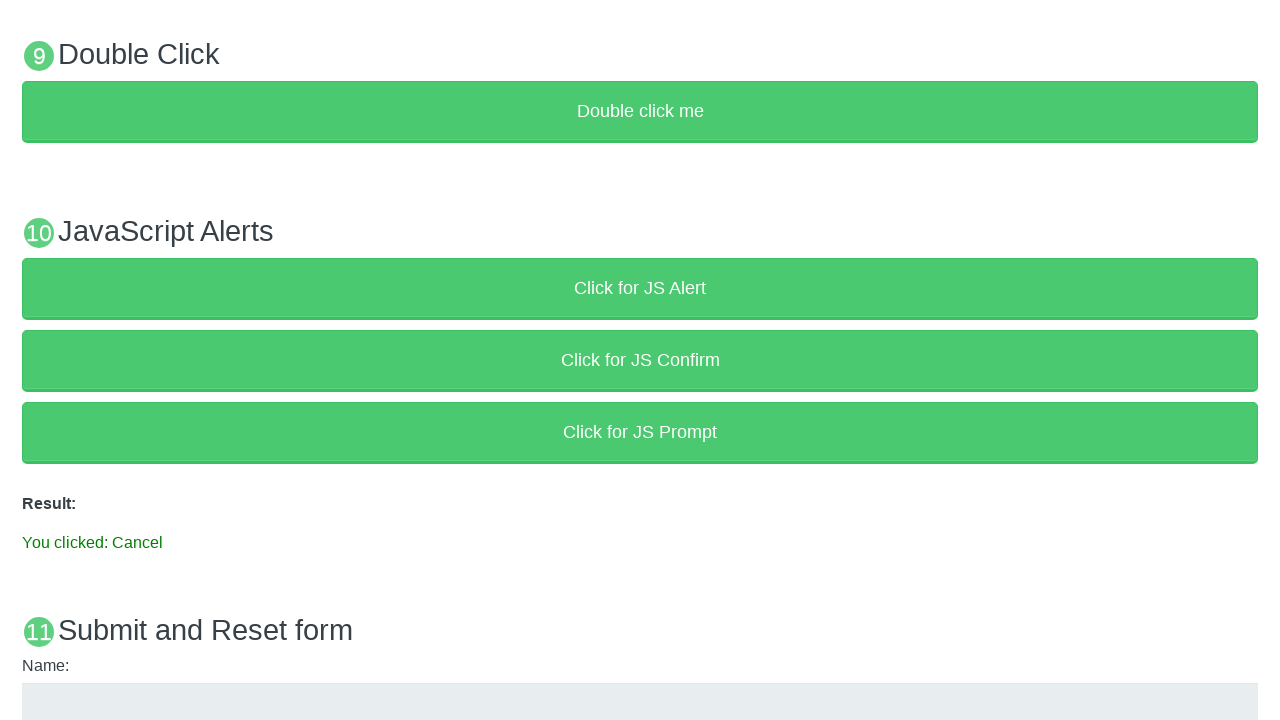

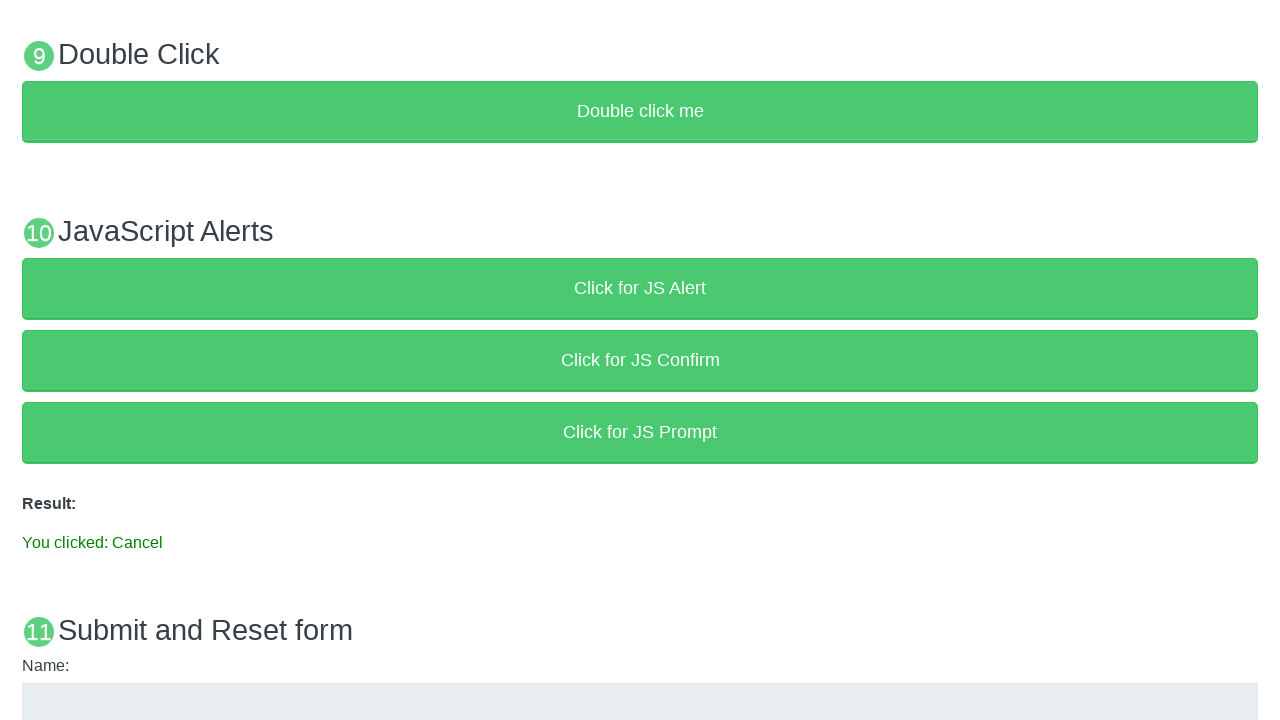